Navigates to ToolsQA website and clicks on the Tutorials navigation menu item

Starting URL: https://www.toolsqa.com/

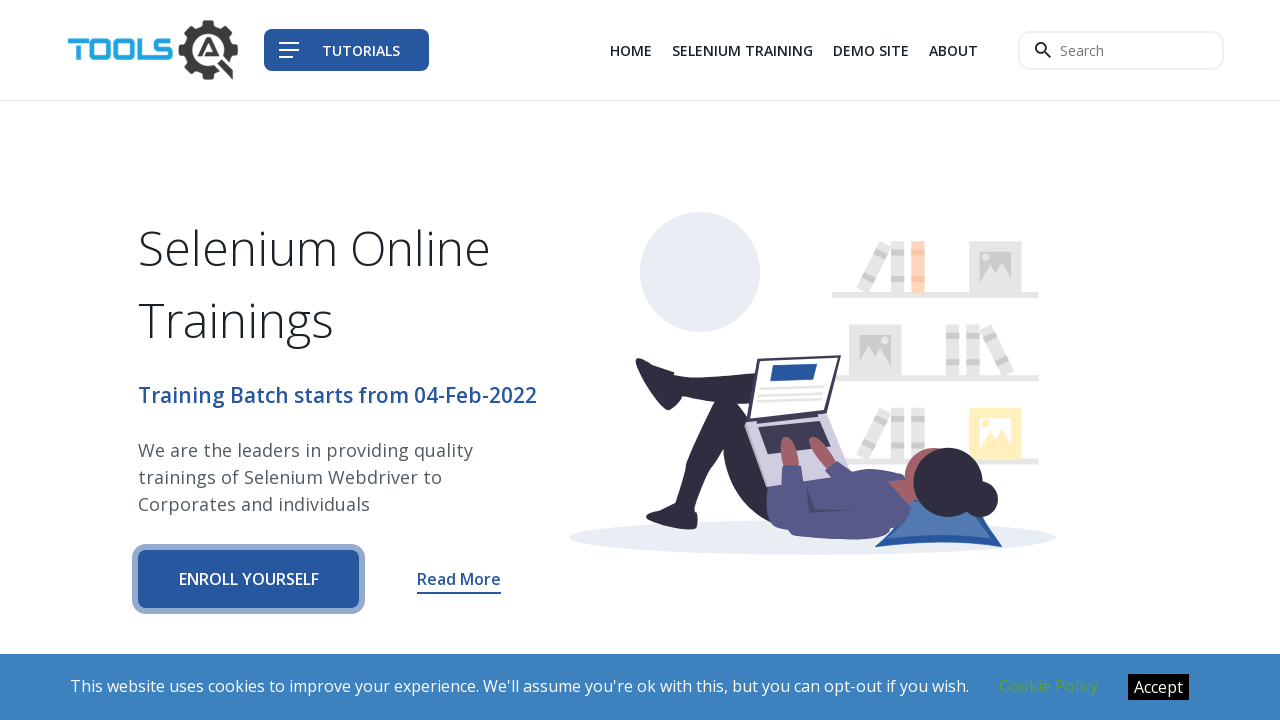

Navigated to ToolsQA website
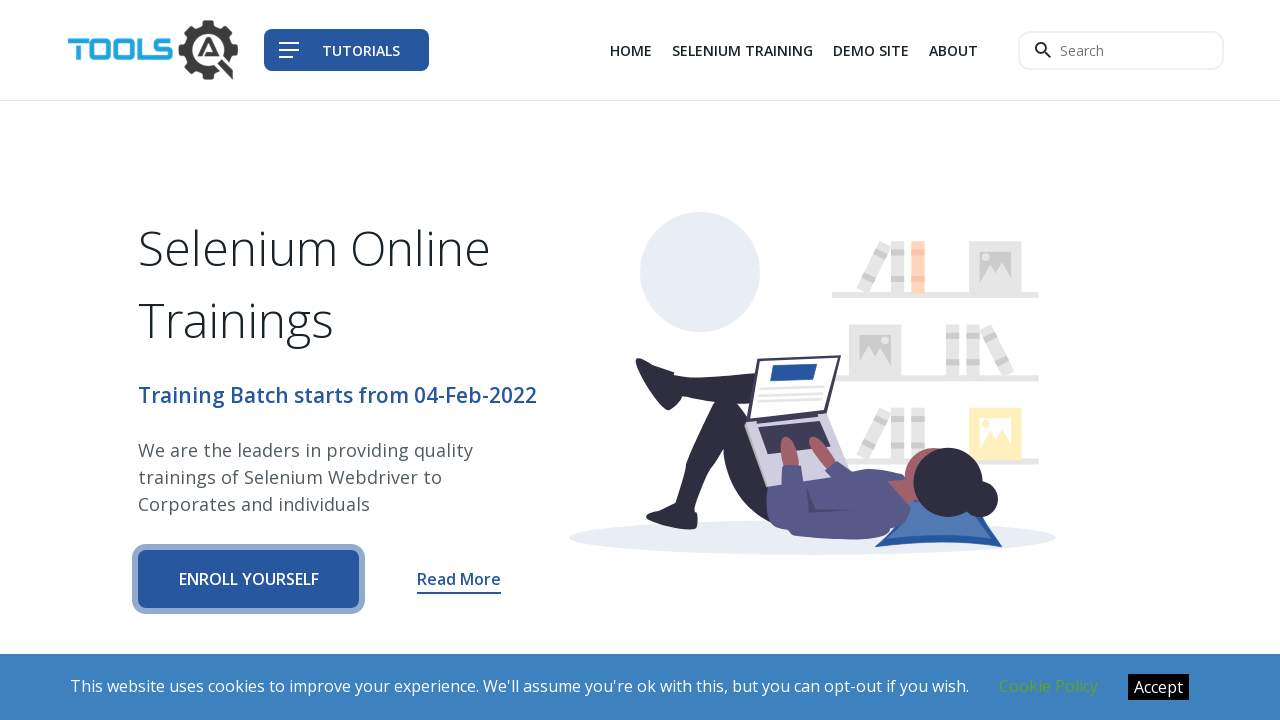

Clicked on Tutorials navigation menu item at (361, 50) on xpath=//span[contains(text(),'Tutorials')]
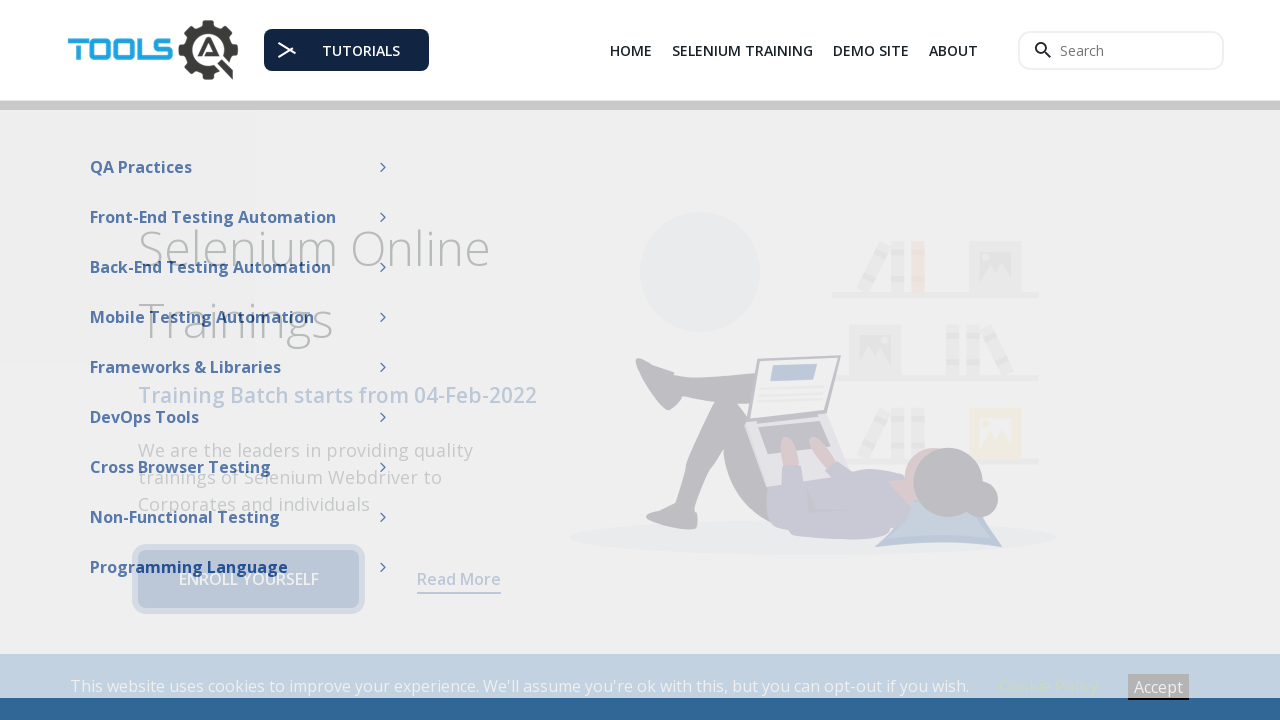

Page loaded after navigating to Tutorials section
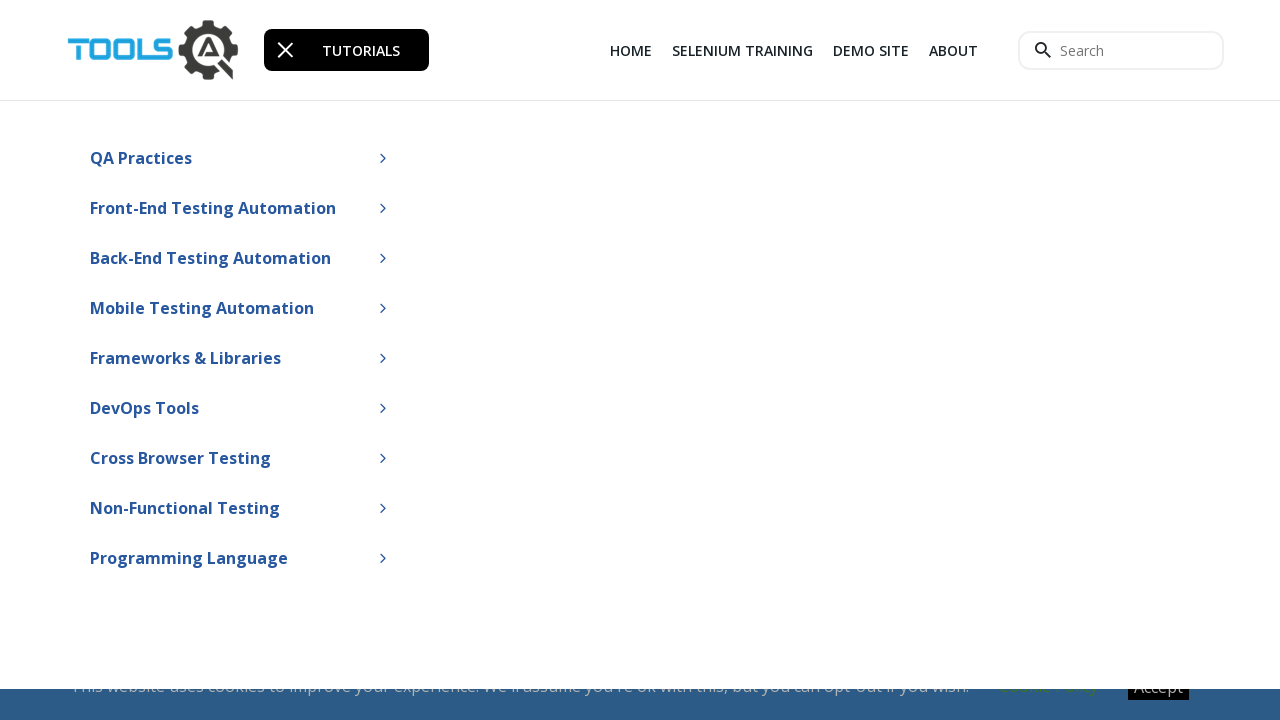

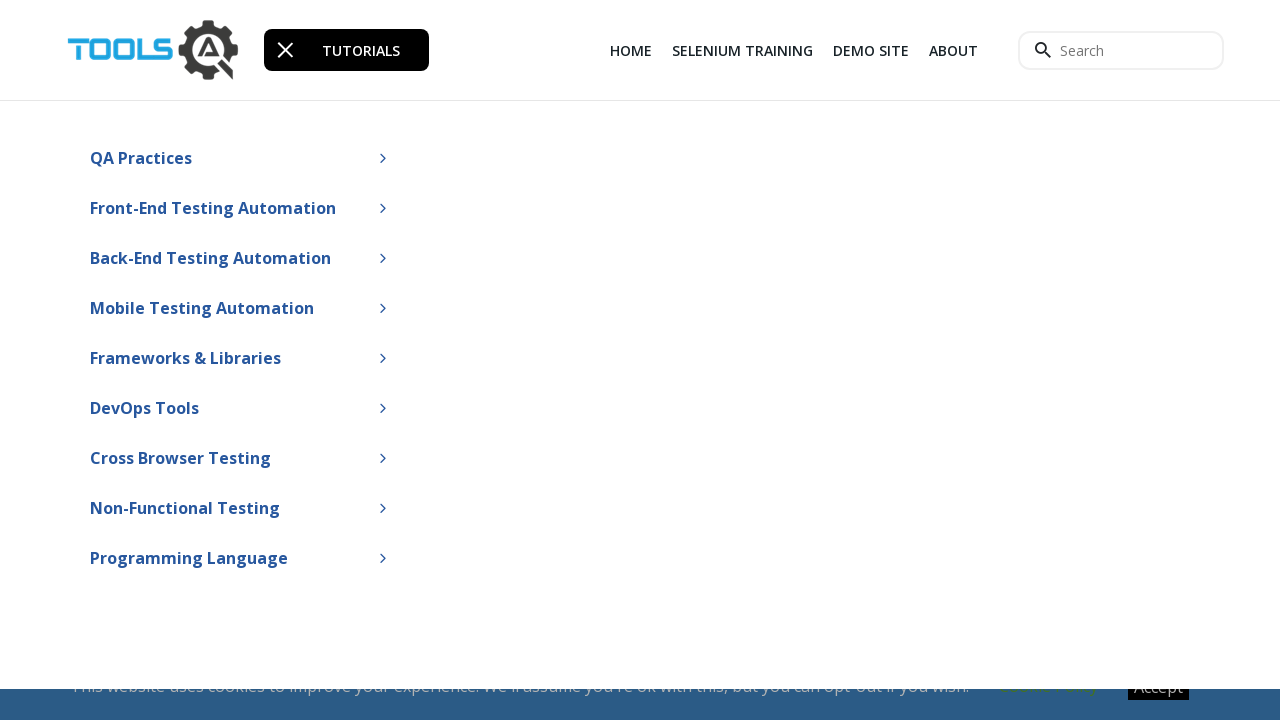